Tests adding todo items to the list by filling the input field and pressing Enter twice, verifying both items appear in the list.

Starting URL: https://demo.playwright.dev/todomvc

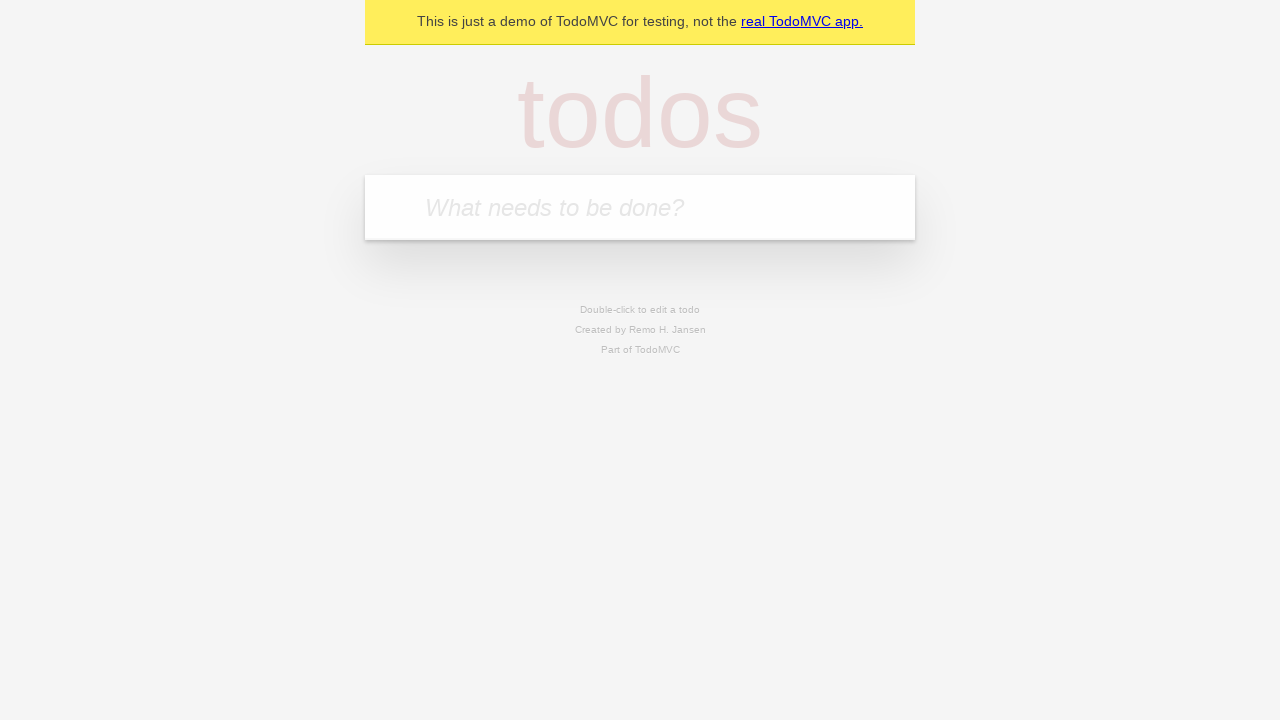

Filled todo input field with 'buy some cheese' on internal:attr=[placeholder="What needs to be done?"i]
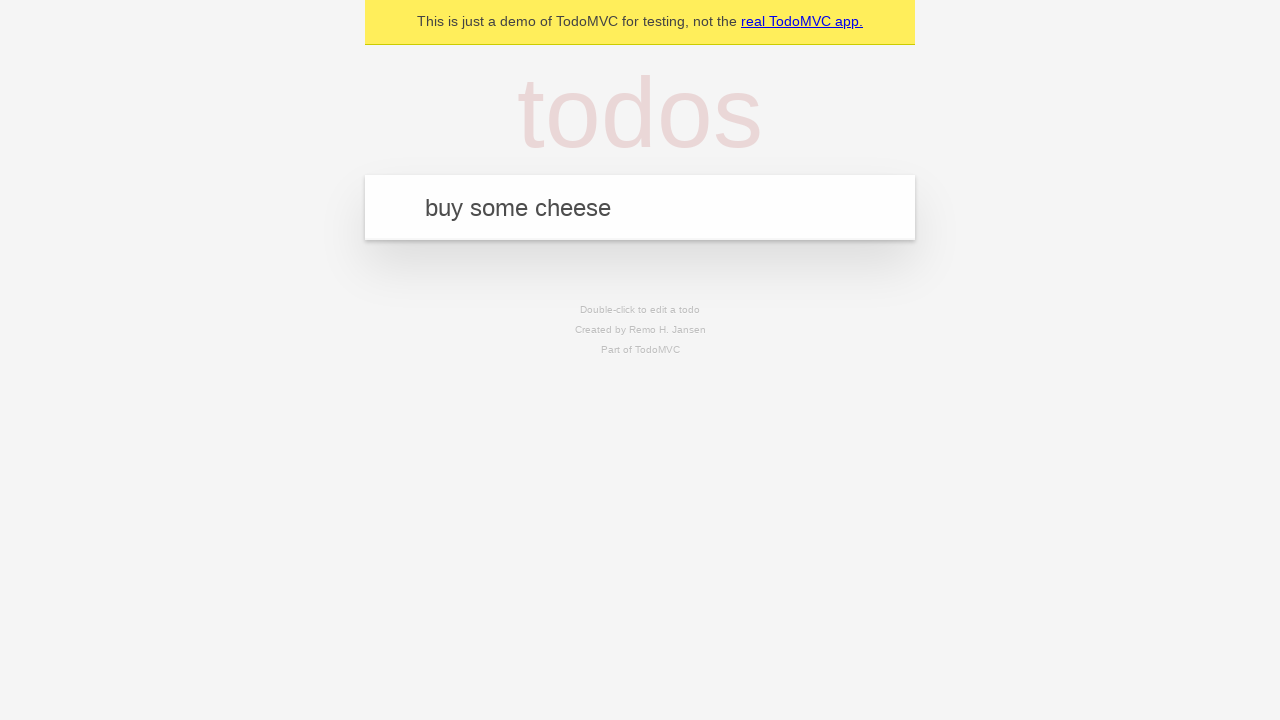

Pressed Enter to add first todo item on internal:attr=[placeholder="What needs to be done?"i]
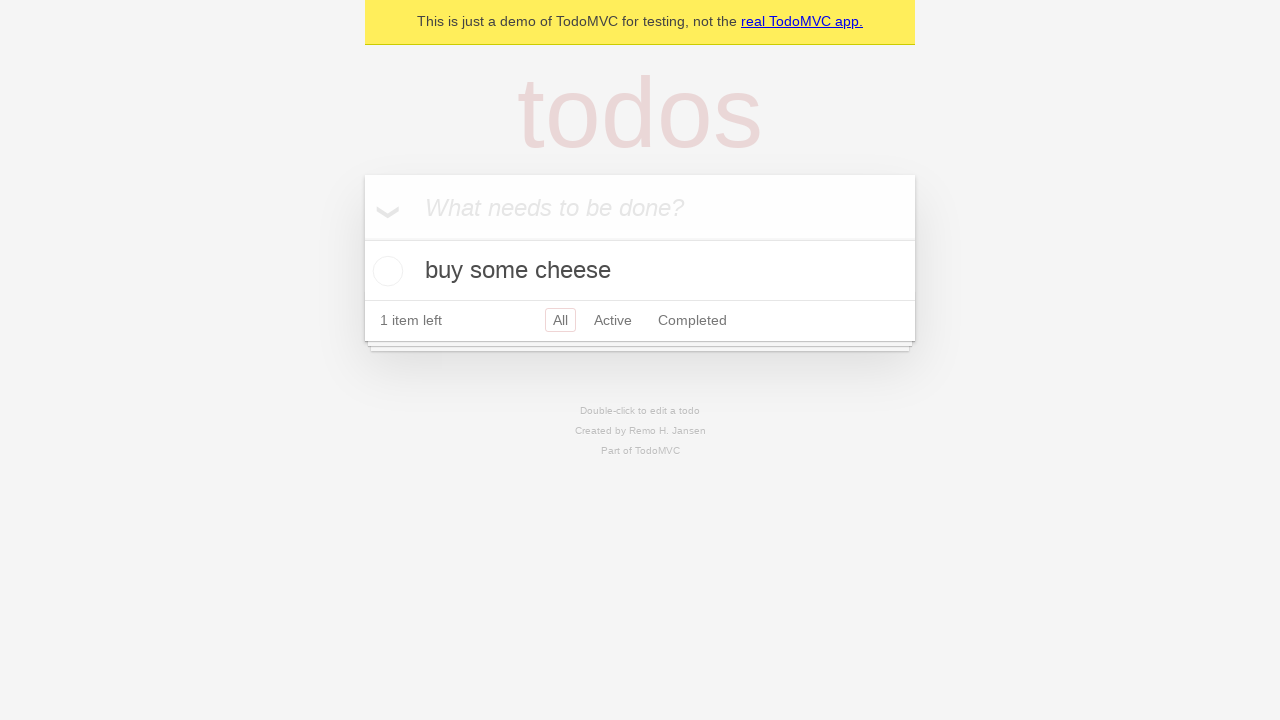

First todo item appeared in the list
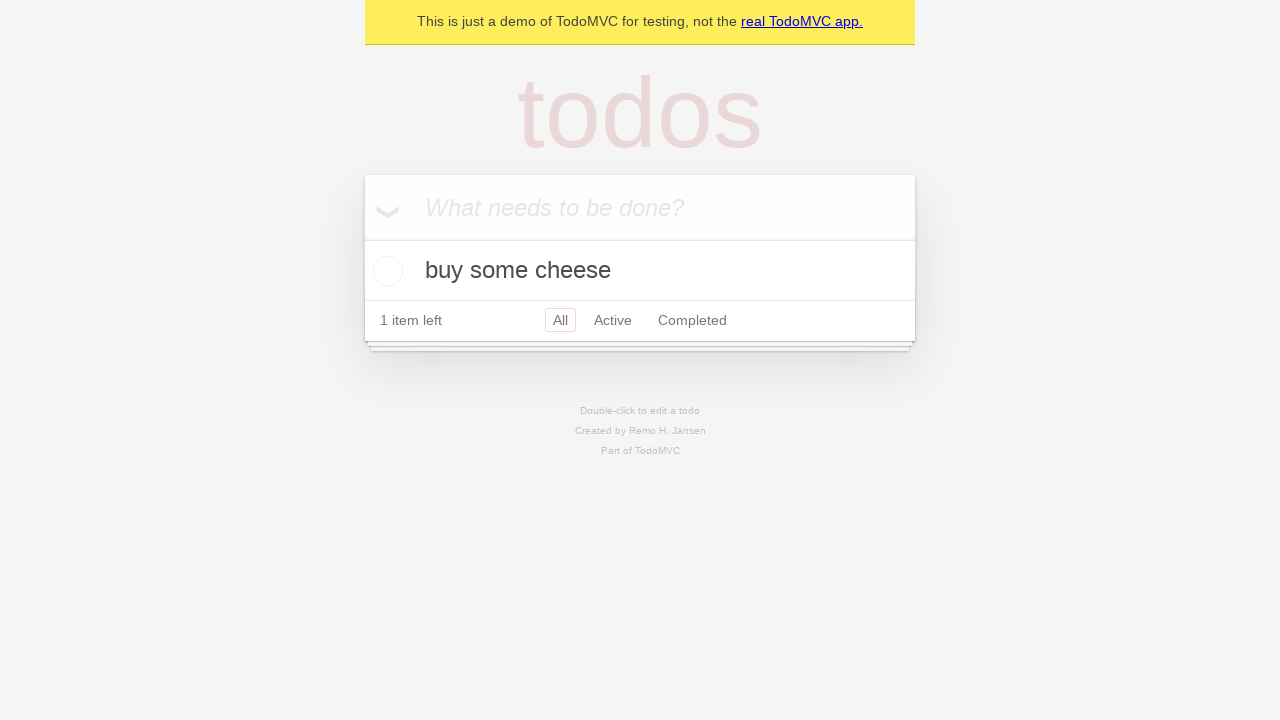

Filled todo input field with 'feed the cat' on internal:attr=[placeholder="What needs to be done?"i]
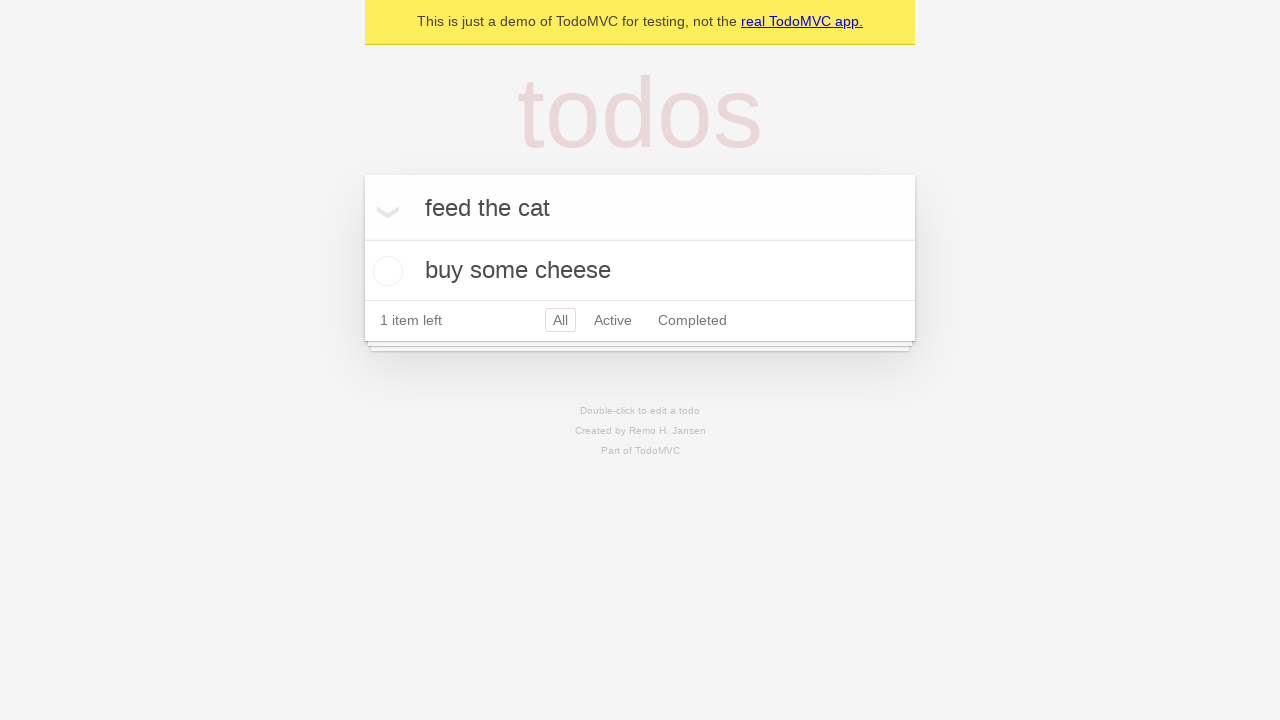

Pressed Enter to add second todo item on internal:attr=[placeholder="What needs to be done?"i]
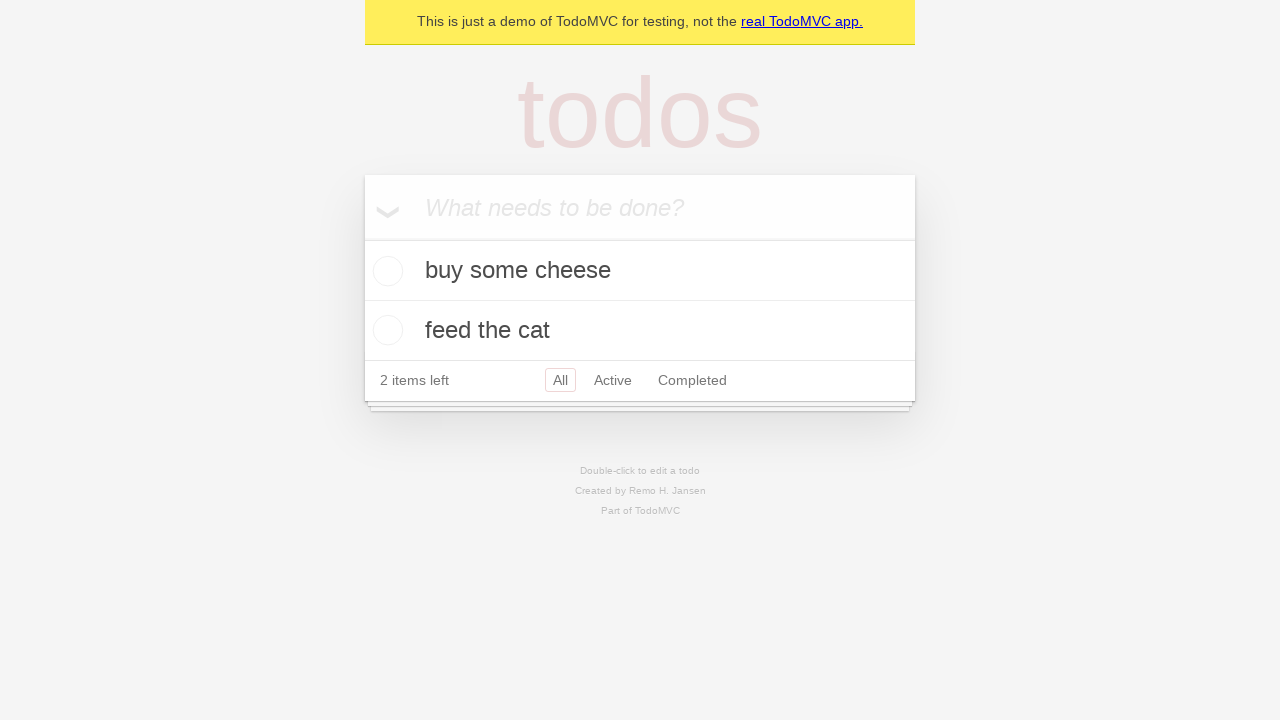

Second todo item appeared in the list, both todos are now visible
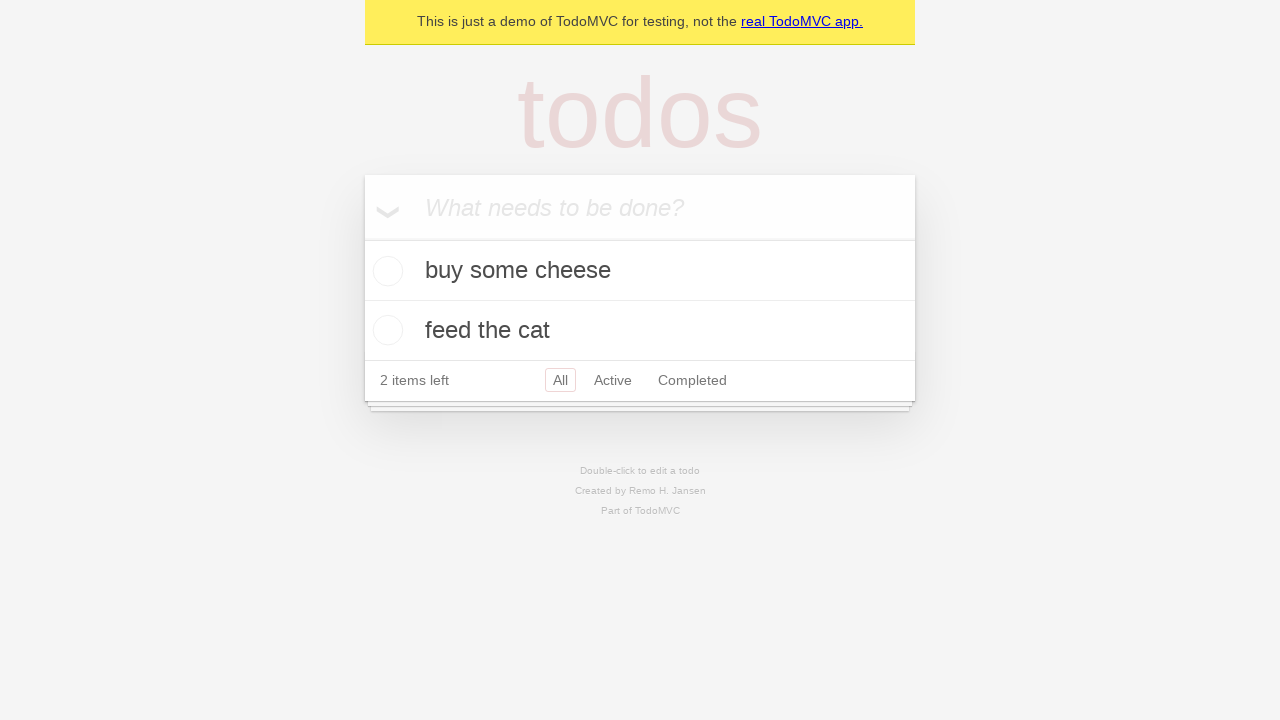

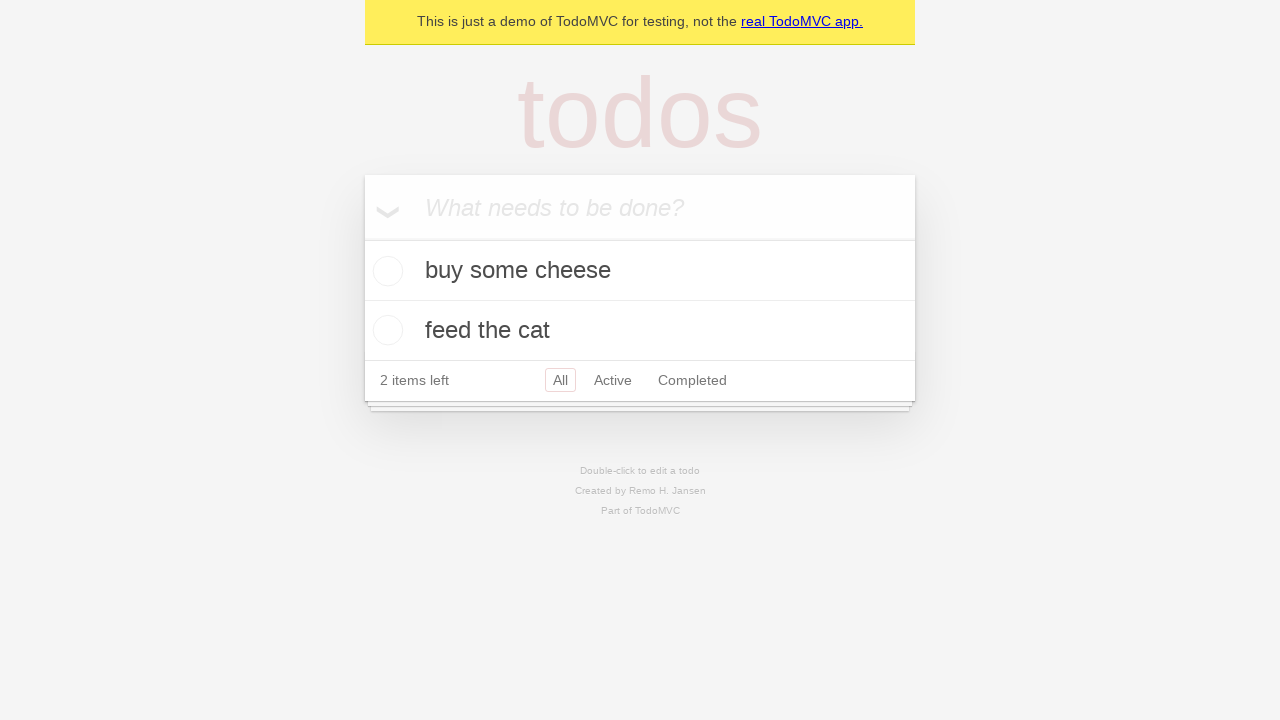